Navigates to Gmail homepage and verifies the page loads by checking for the page title

Starting URL: https://gmail.com

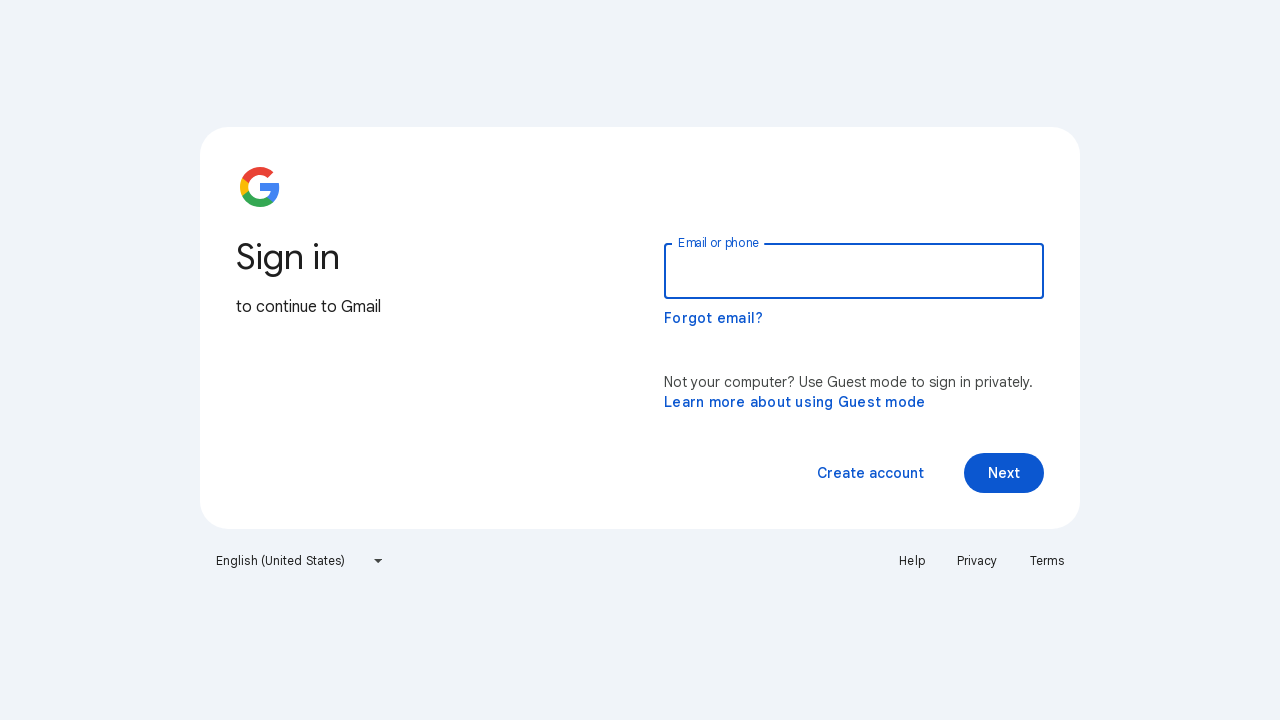

Navigated to Gmail homepage at https://gmail.com
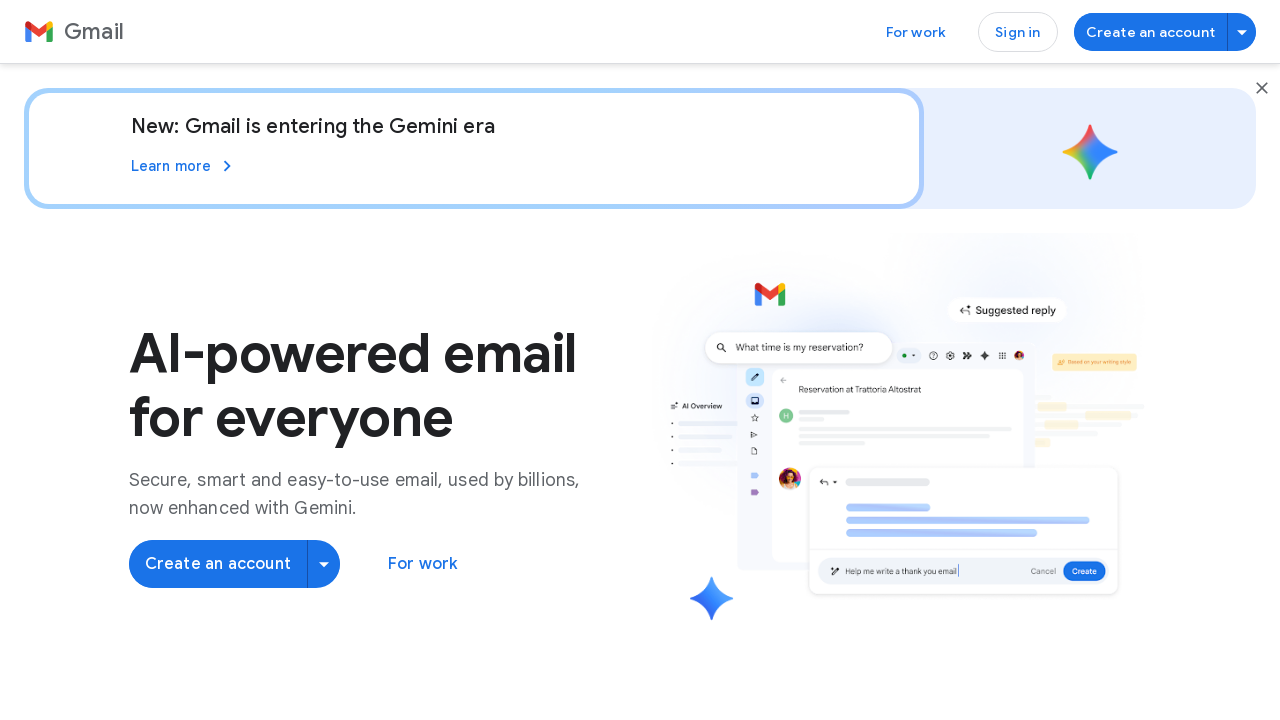

Page fully loaded - DOM content interactive
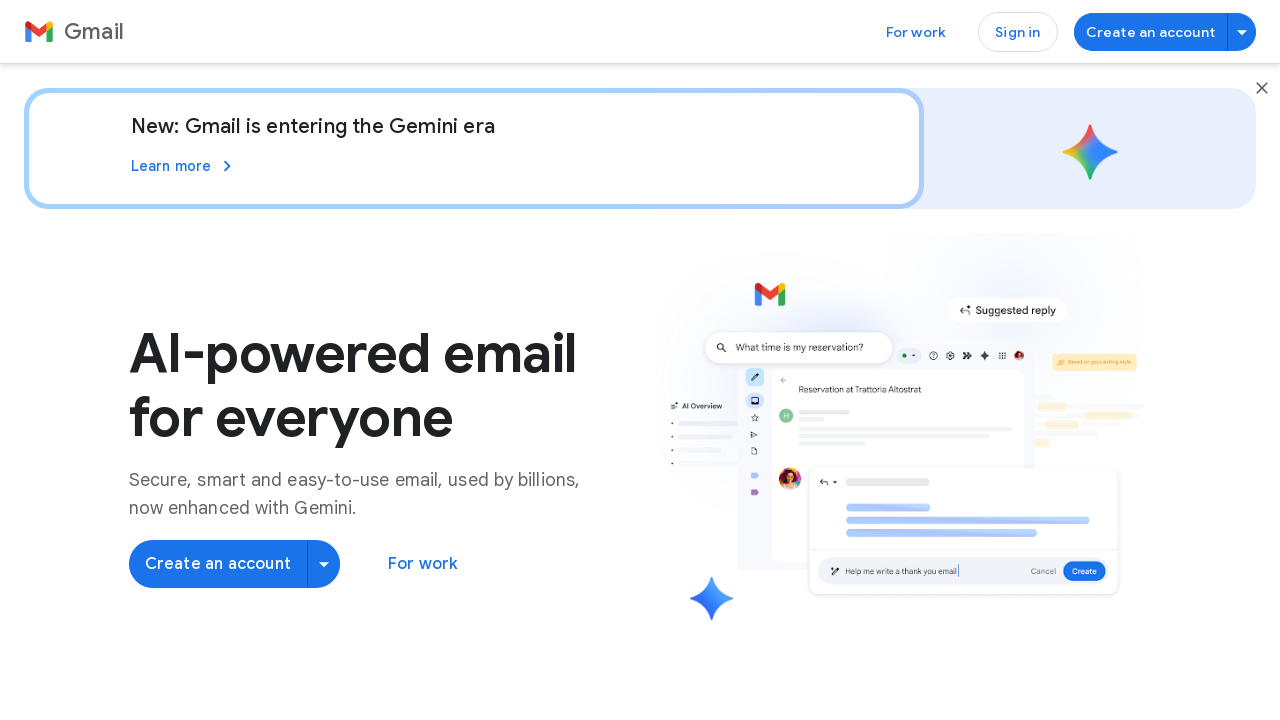

Retrieved page title: 'Gmail: Secure, AI-Powered Email for Everyone | Google Workspace'
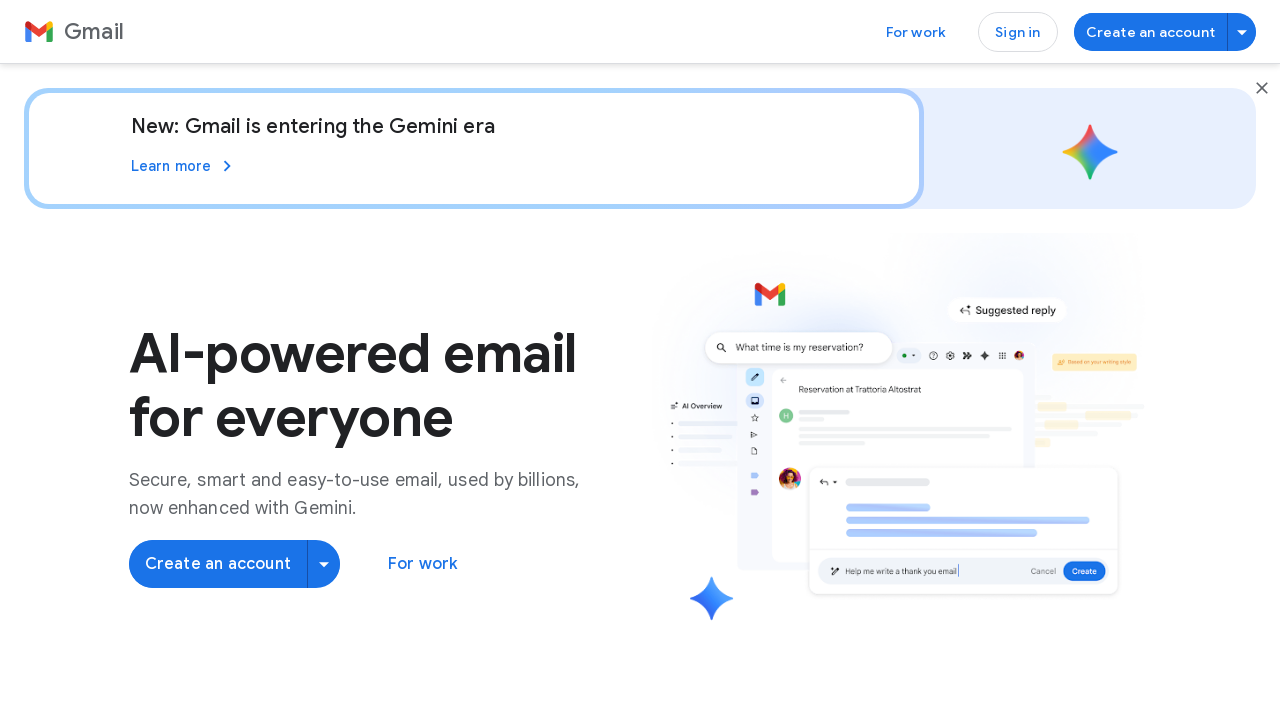

Printed page title to console
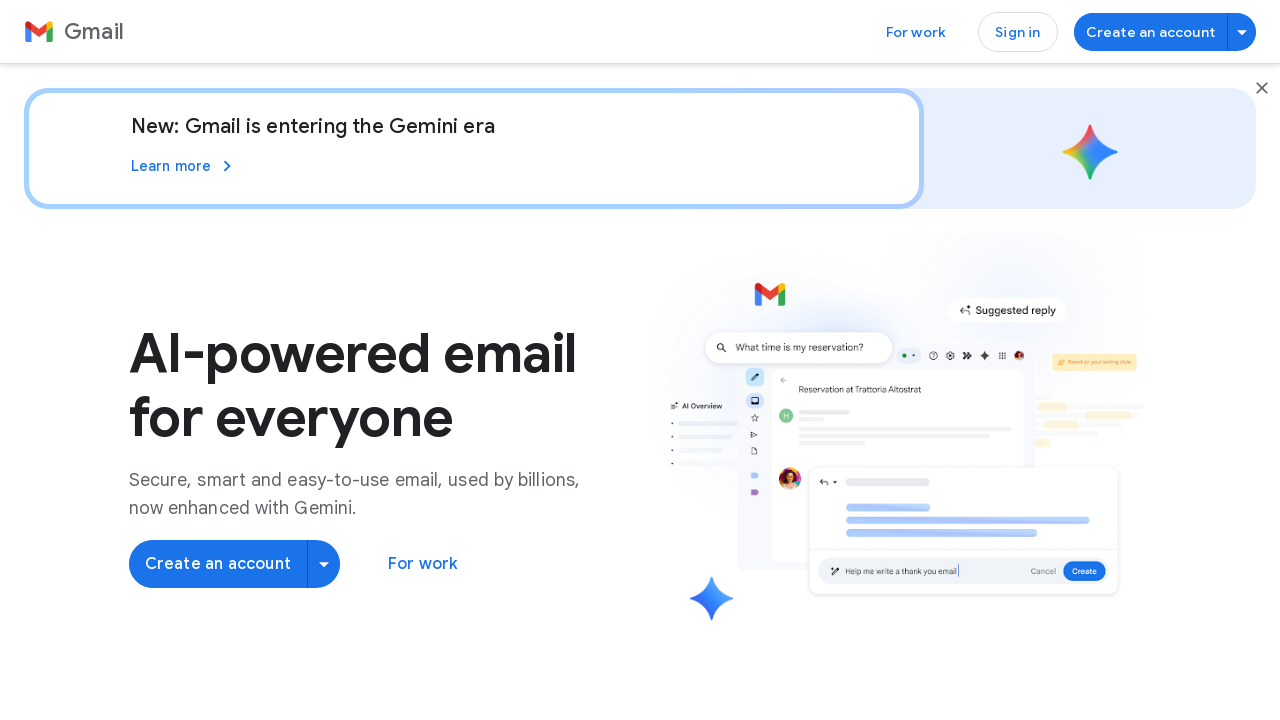

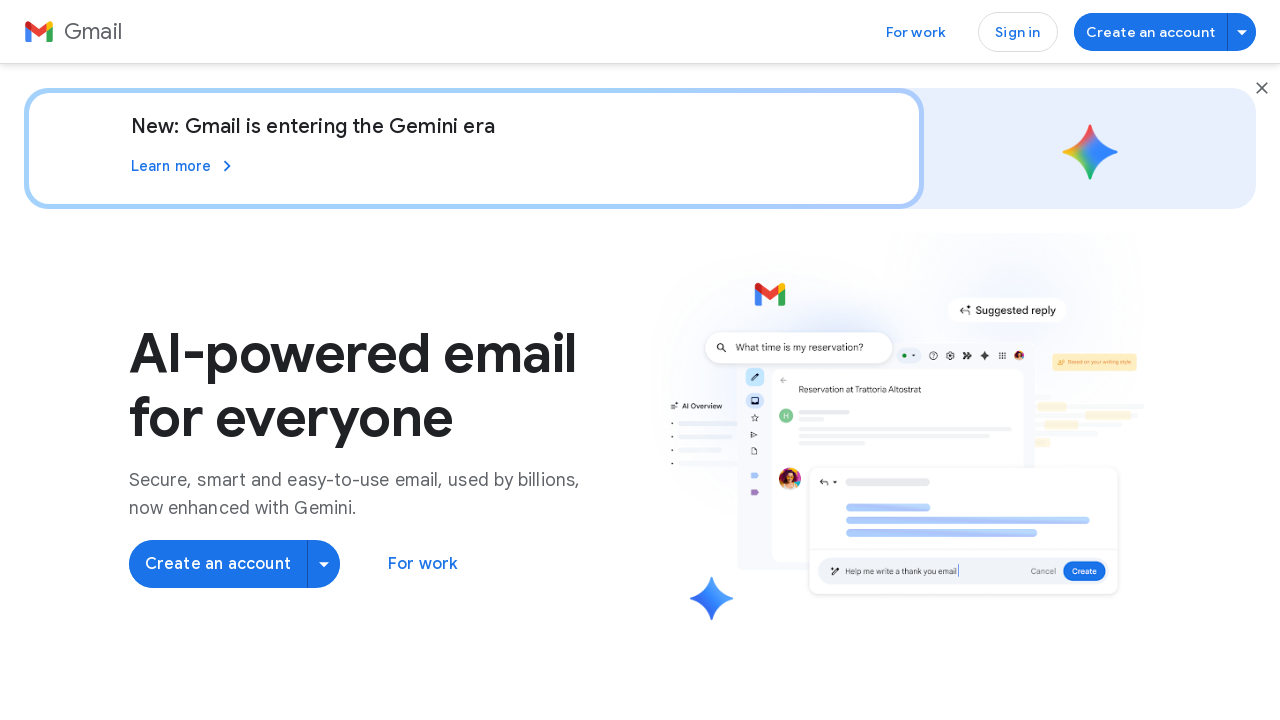